Tests form interaction on a registration page by selecting options from dropdown menus for Skills and Country fields

Starting URL: https://grotechminds.com/registration/

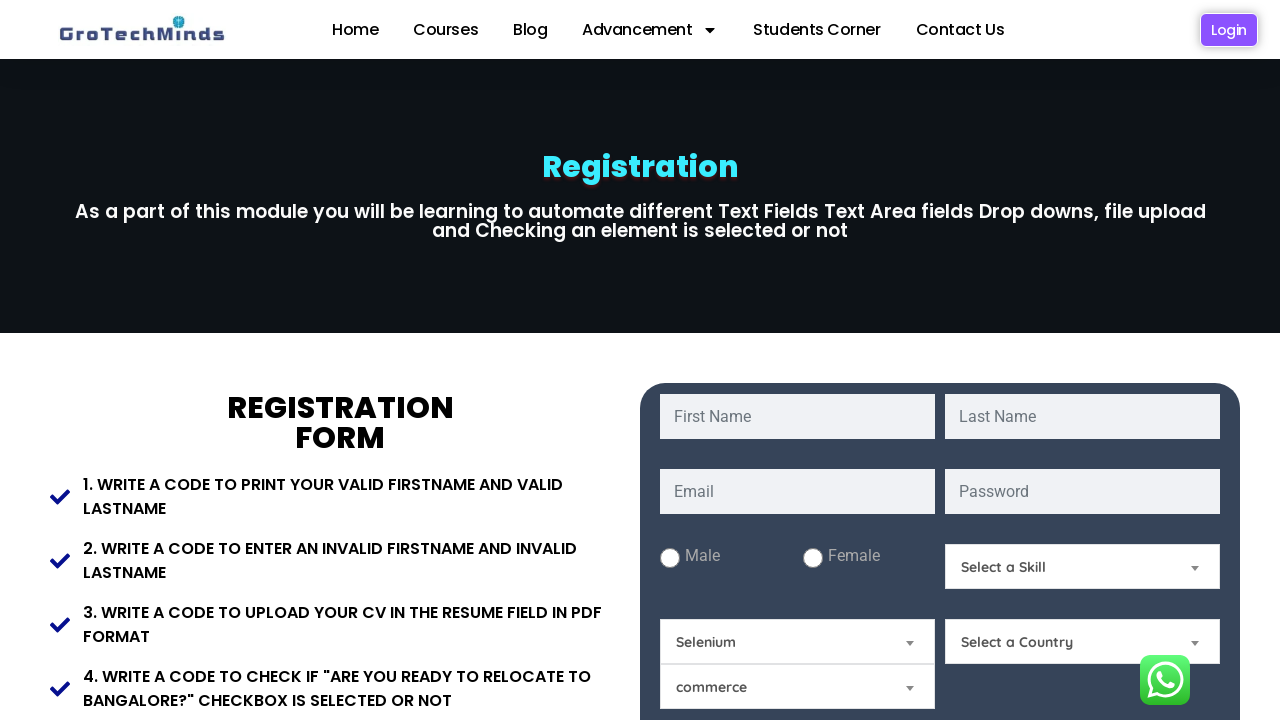

Selected 'Technical Skills' from the Skills dropdown menu on #Skills
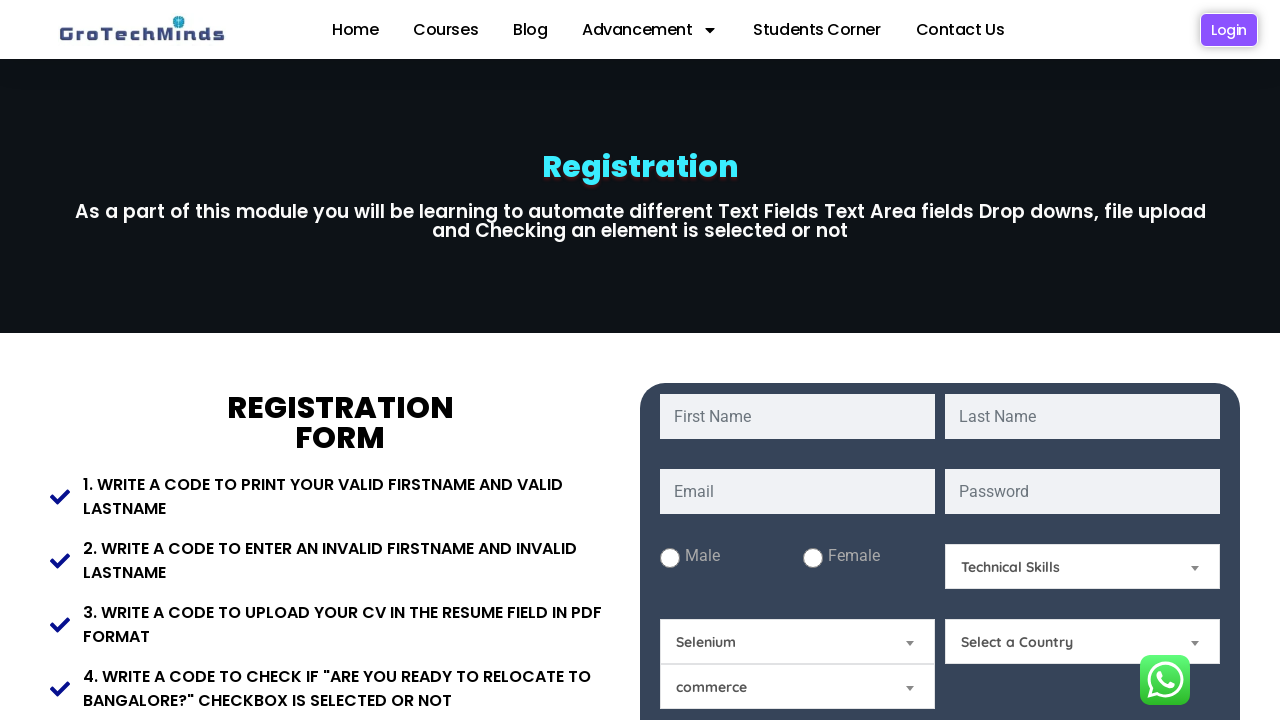

Selected third option (index 2) from the Country dropdown menu on #Country
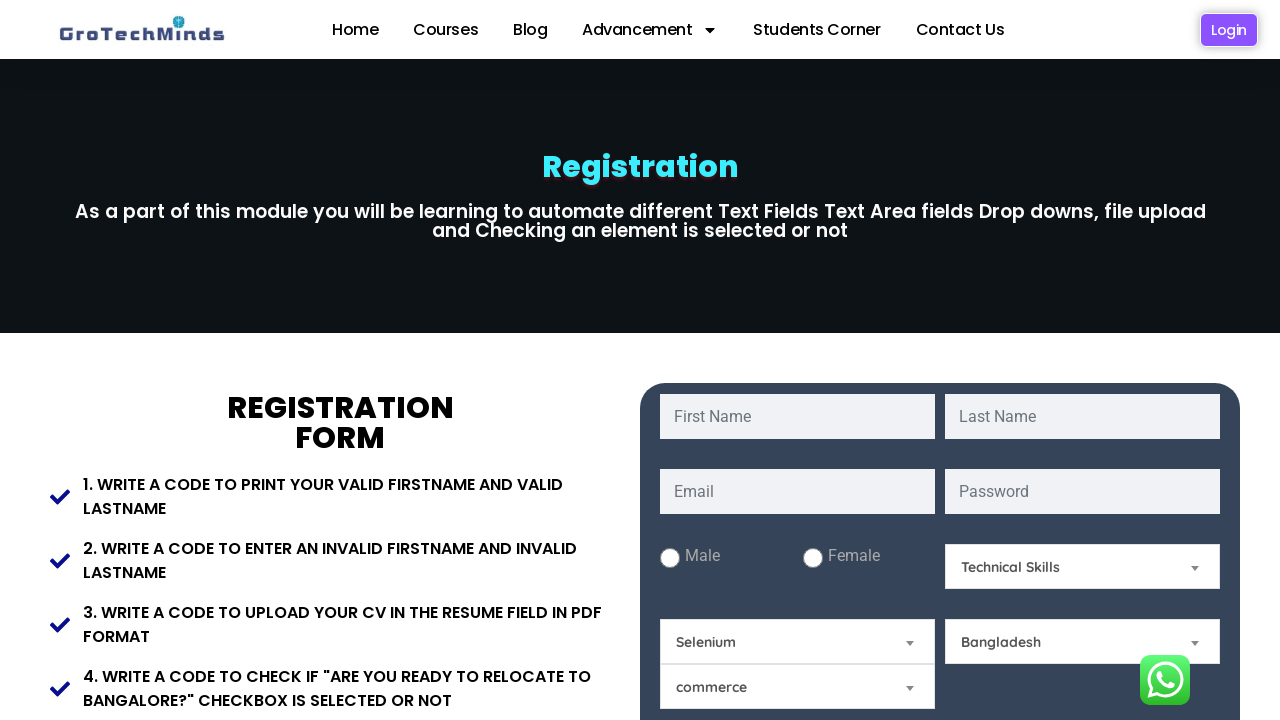

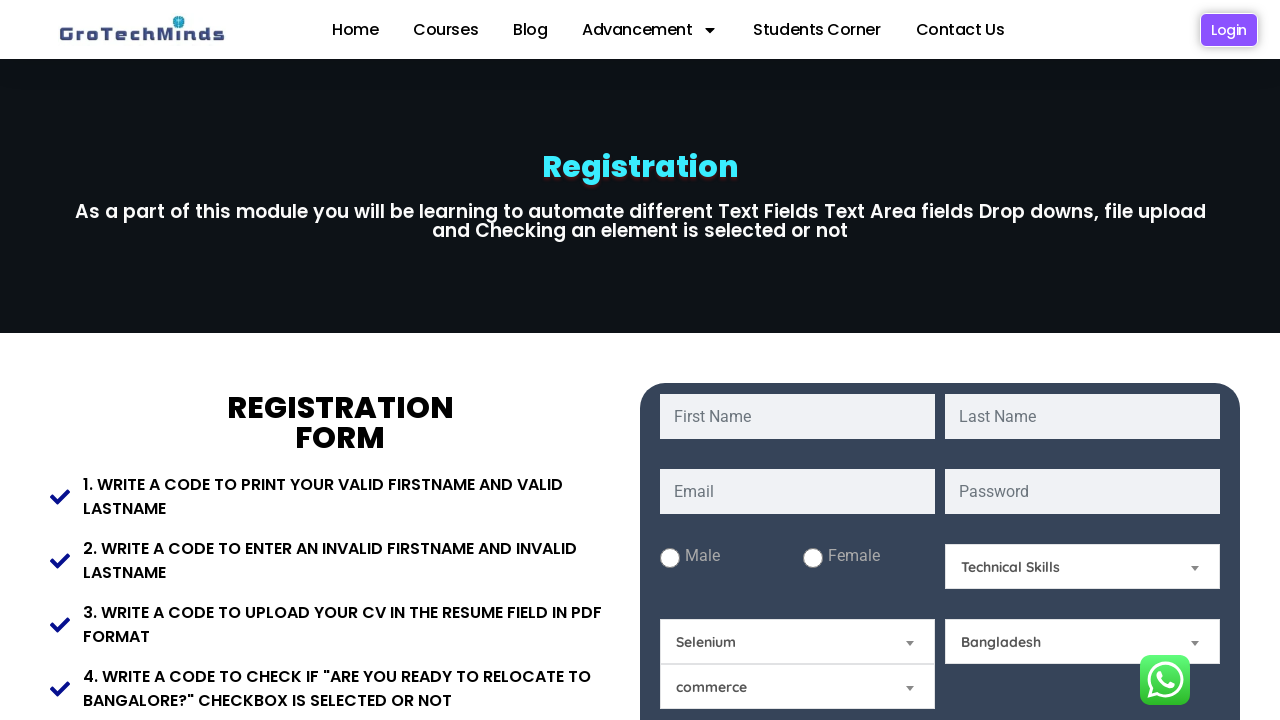